Tests the Drag & Drop Sliders page by dragging a slider to a specific position and verifying the range value

Starting URL: https://www.lambdatest.com/selenium-playground

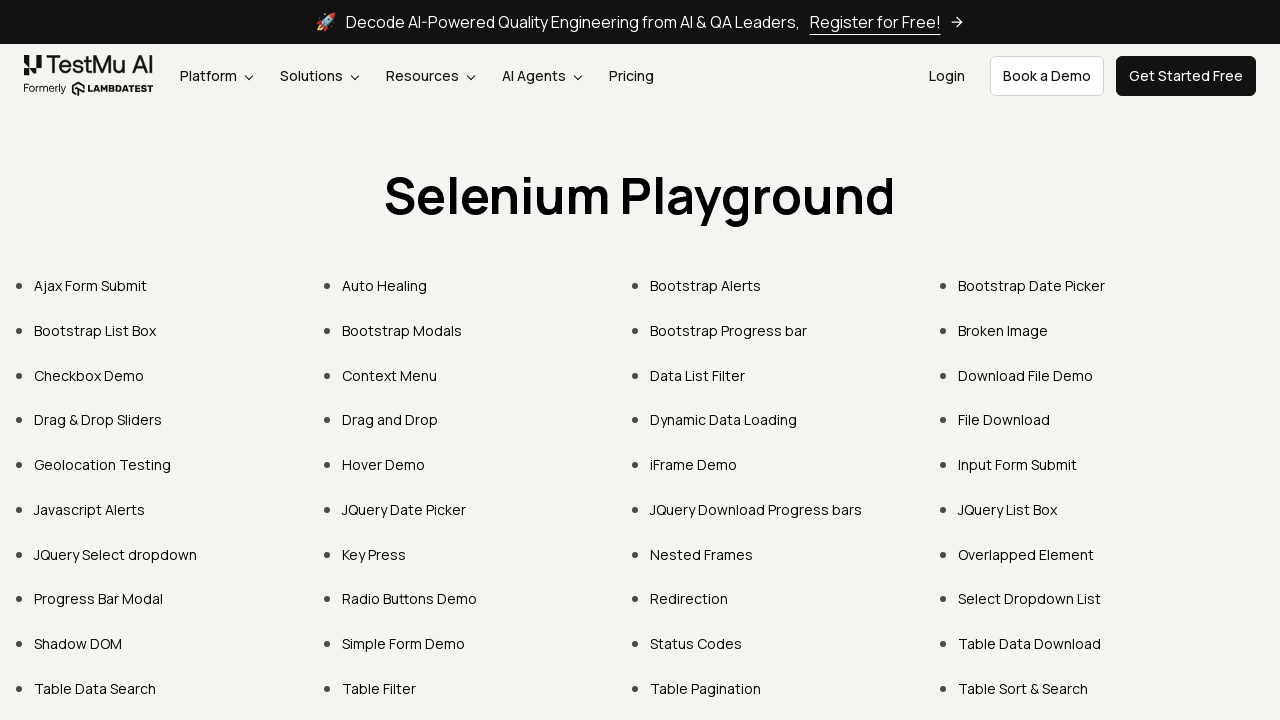

Clicked on Drag & Drop Sliders link at (98, 420) on text=Drag & Drop Sliders
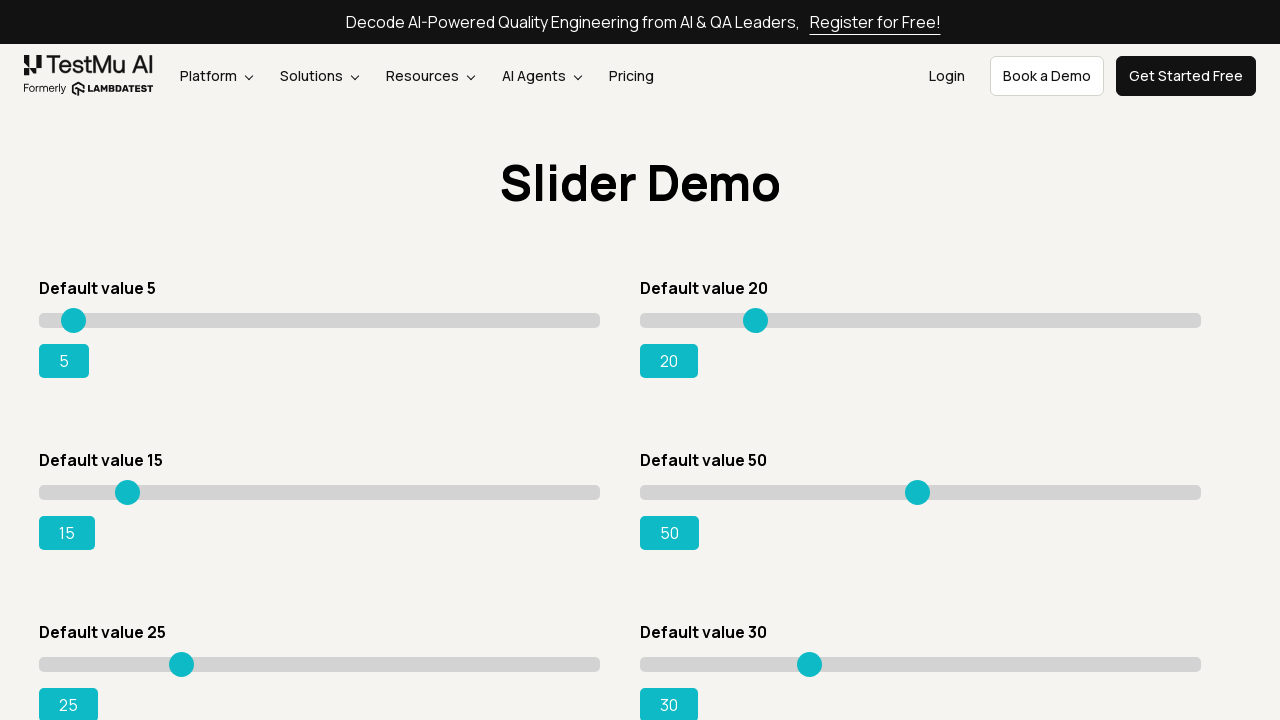

Slider element #slider3 is visible
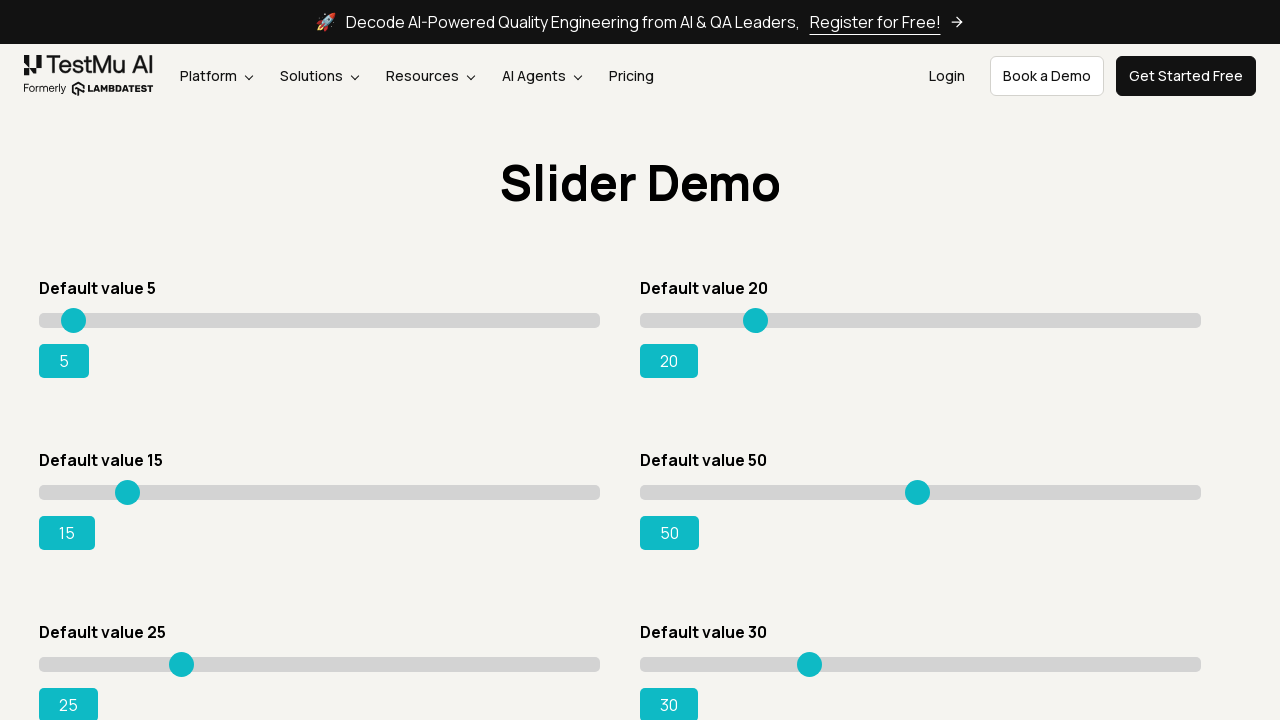

Located slider element with class sp__range
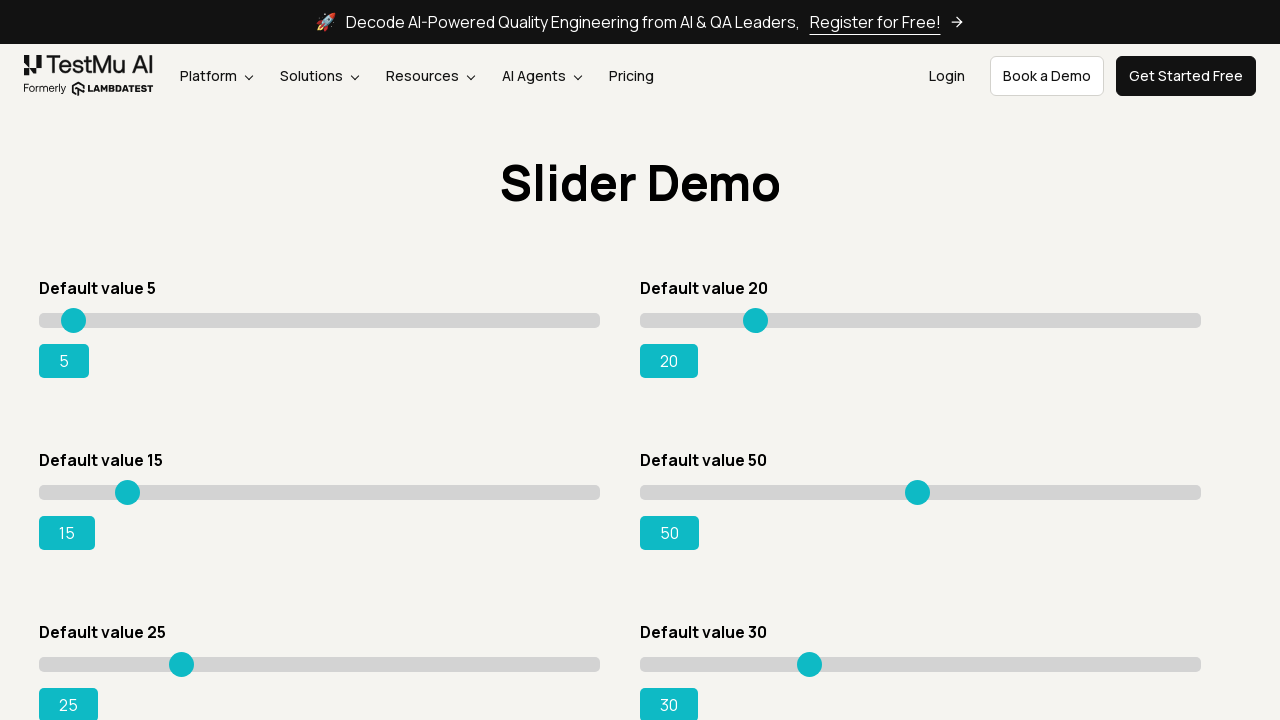

Retrieved bounding box of slider element
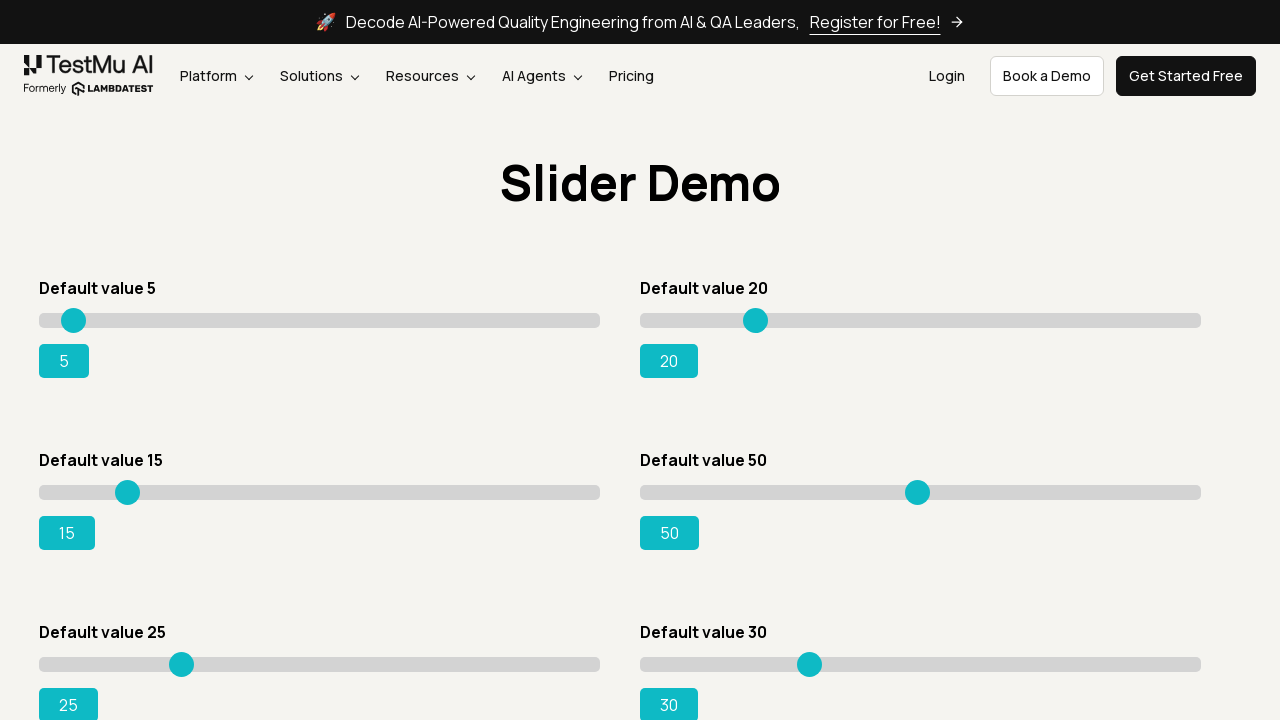

Moved mouse to center of slider at (320, 492)
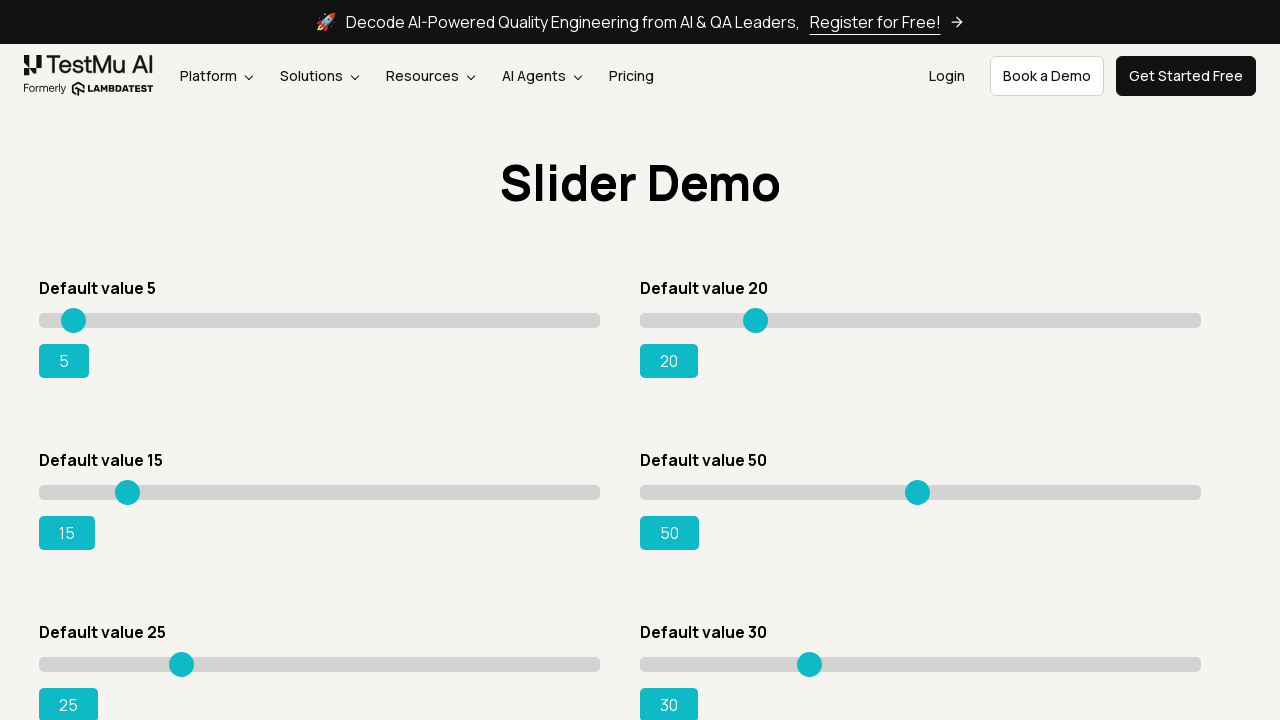

Pressed mouse button down on slider at (320, 492)
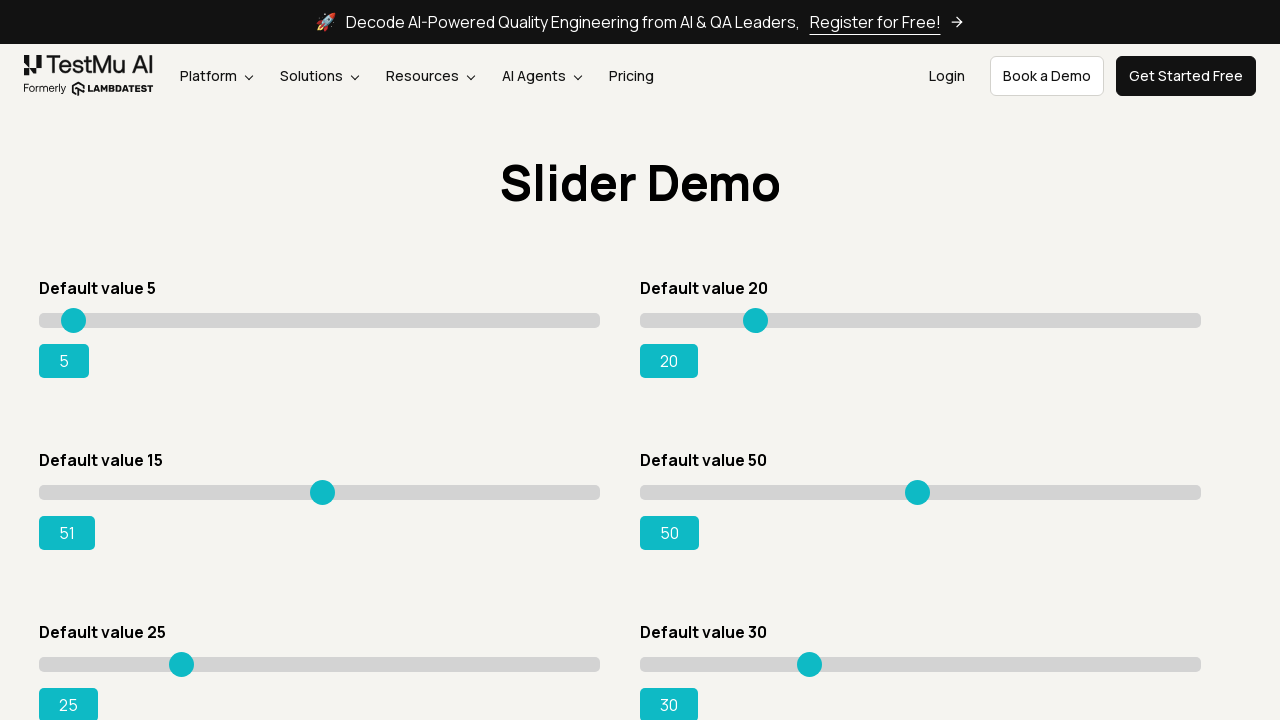

Dragged slider to the right by approximately 215 pixels at (534, 492)
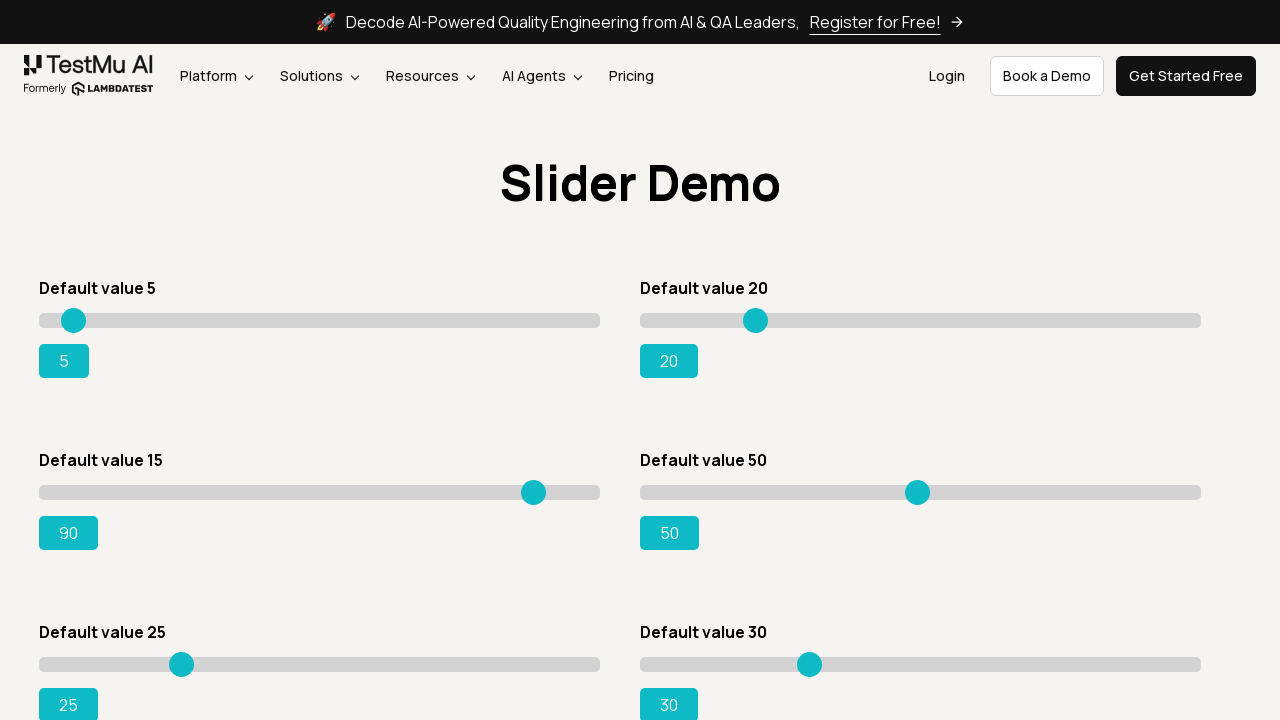

Released mouse button, slider drag complete at (534, 492)
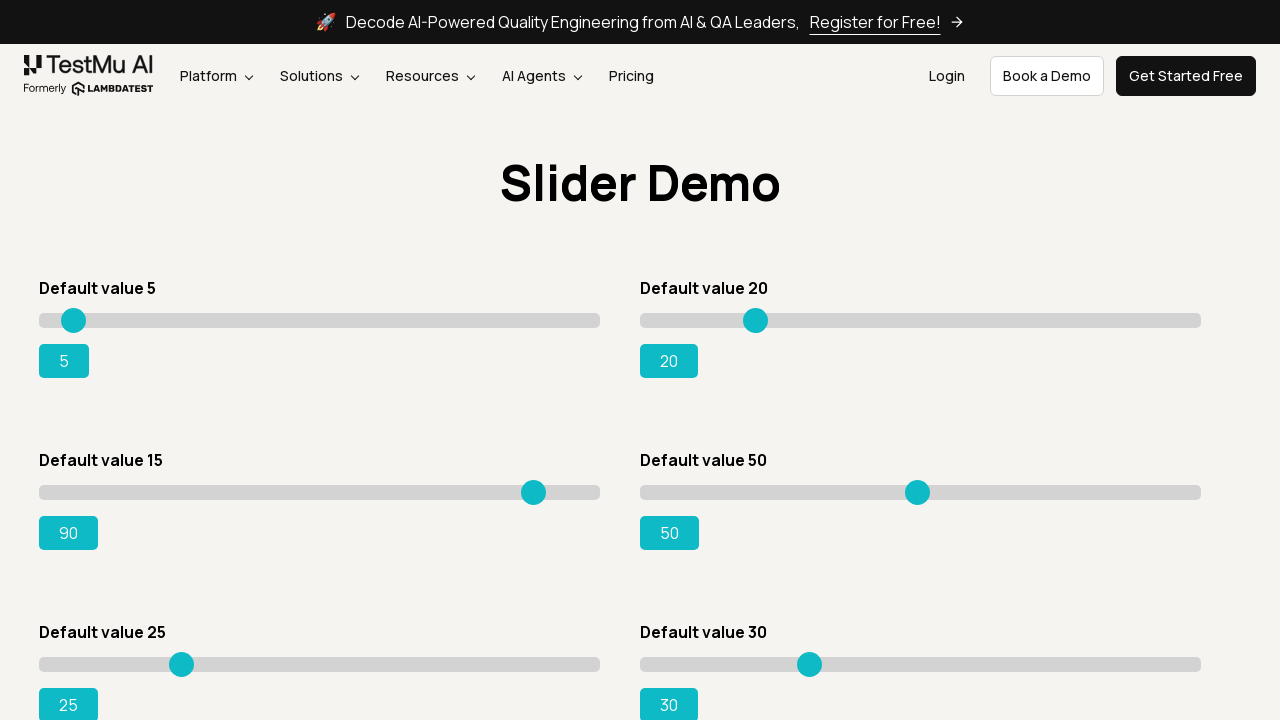

Range value updated and success element #rangeSuccess is visible
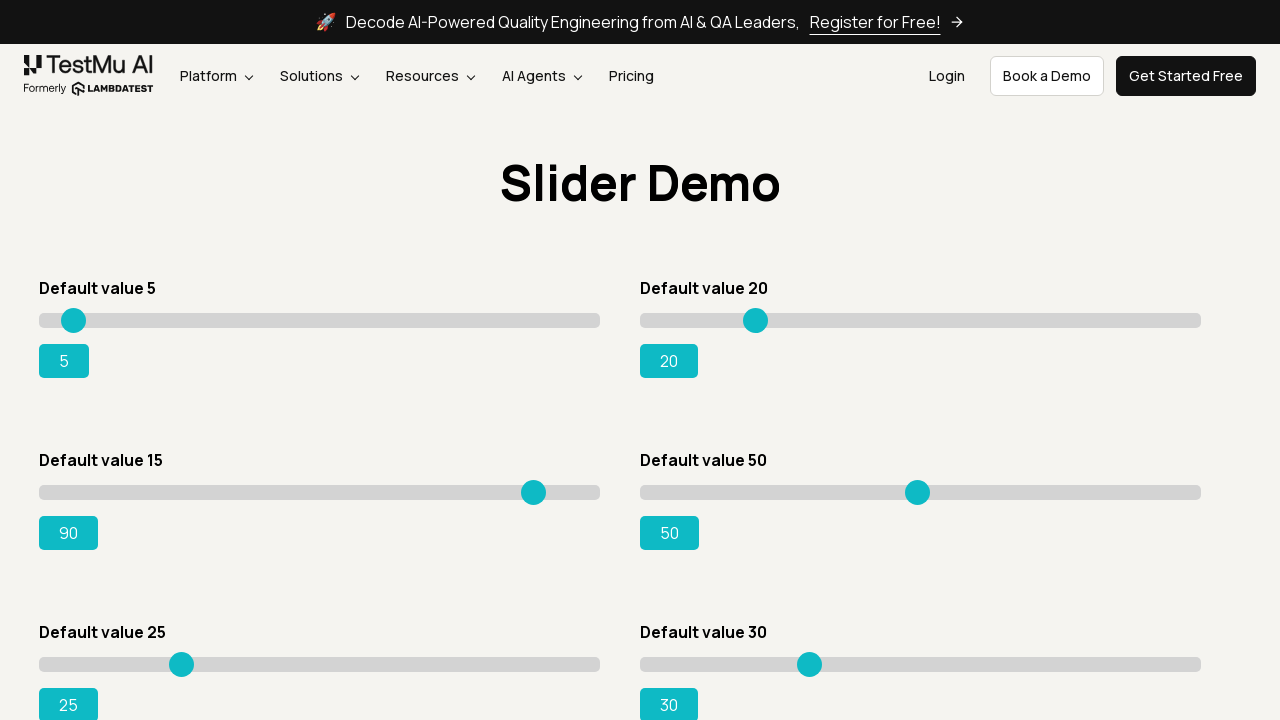

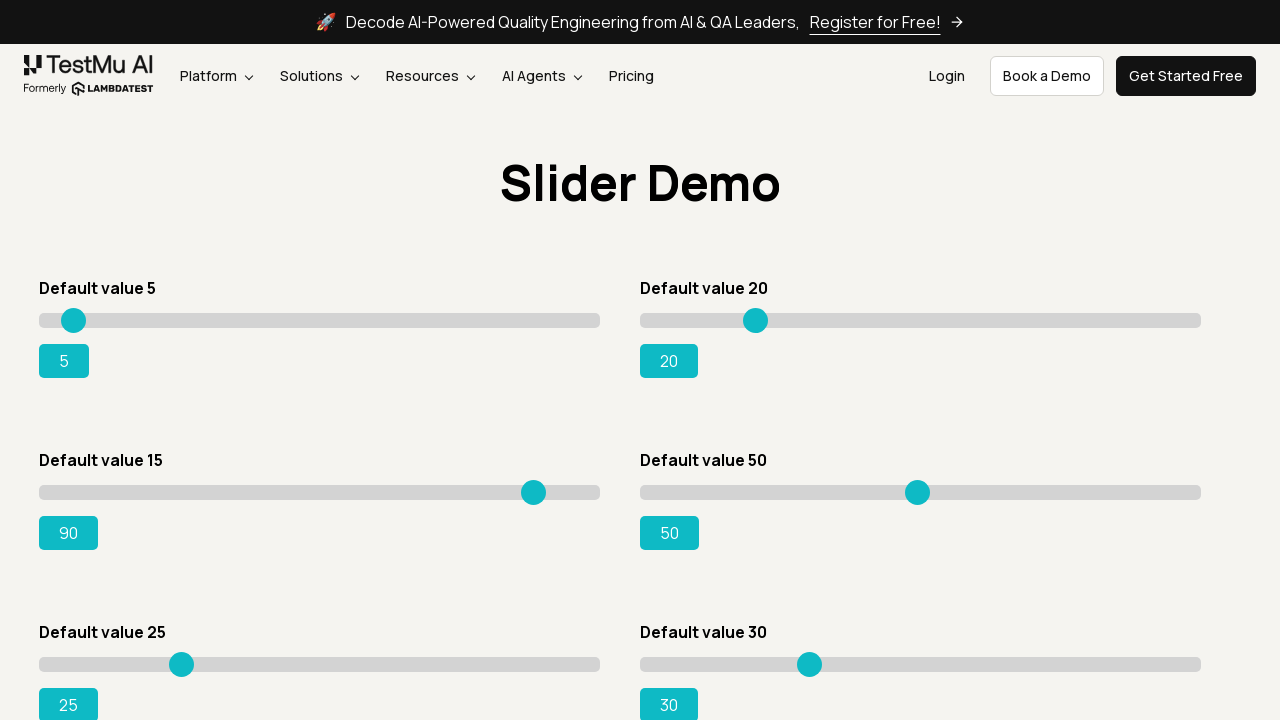